Tests registration form validation when confirm email doesn't match email and verifies error message is displayed

Starting URL: https://alada.vn/tai-khoan/dang-ky.html

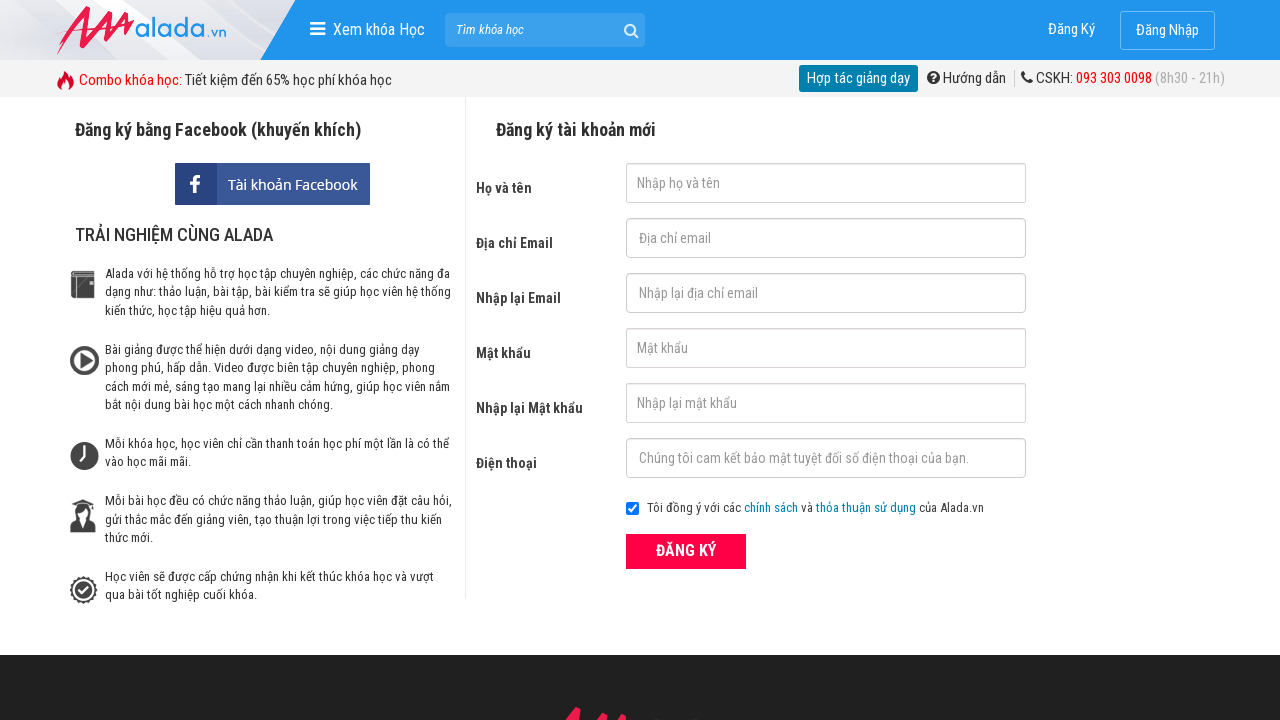

Filled first name field with 'John Wick' on input#txtFirstname
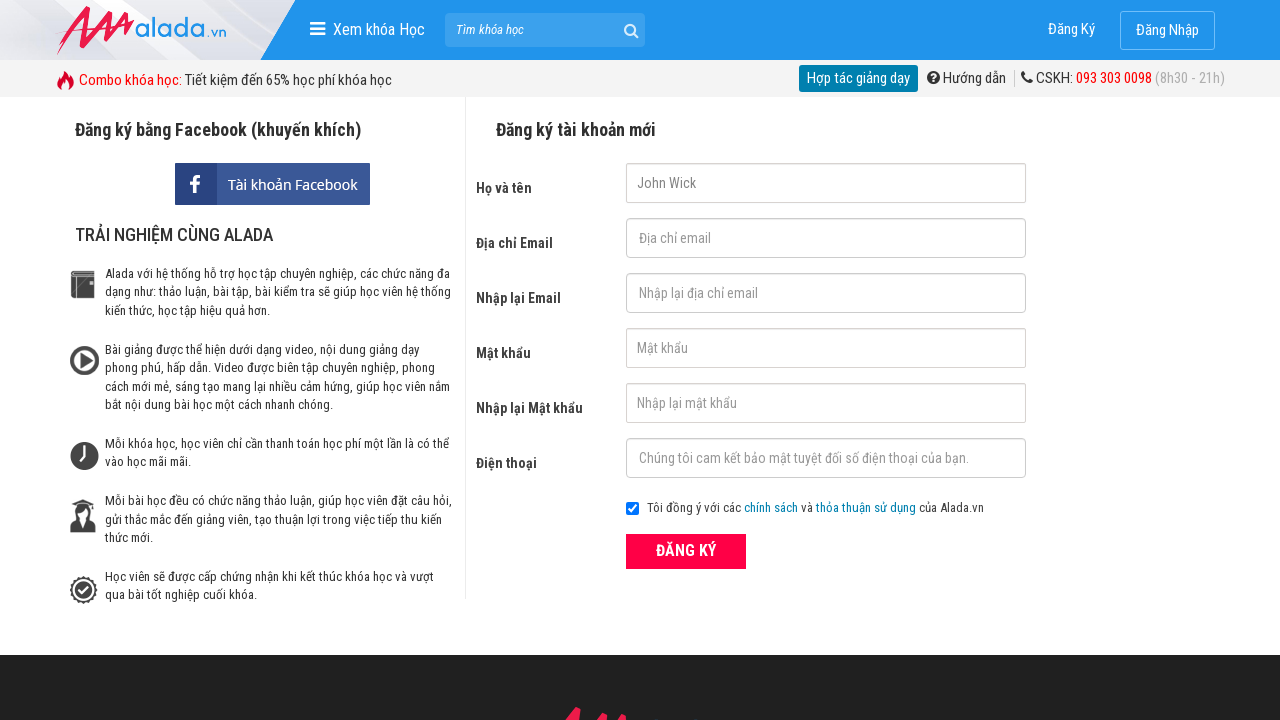

Filled email field with 'johnwick@gmail.net' on input#txtEmail
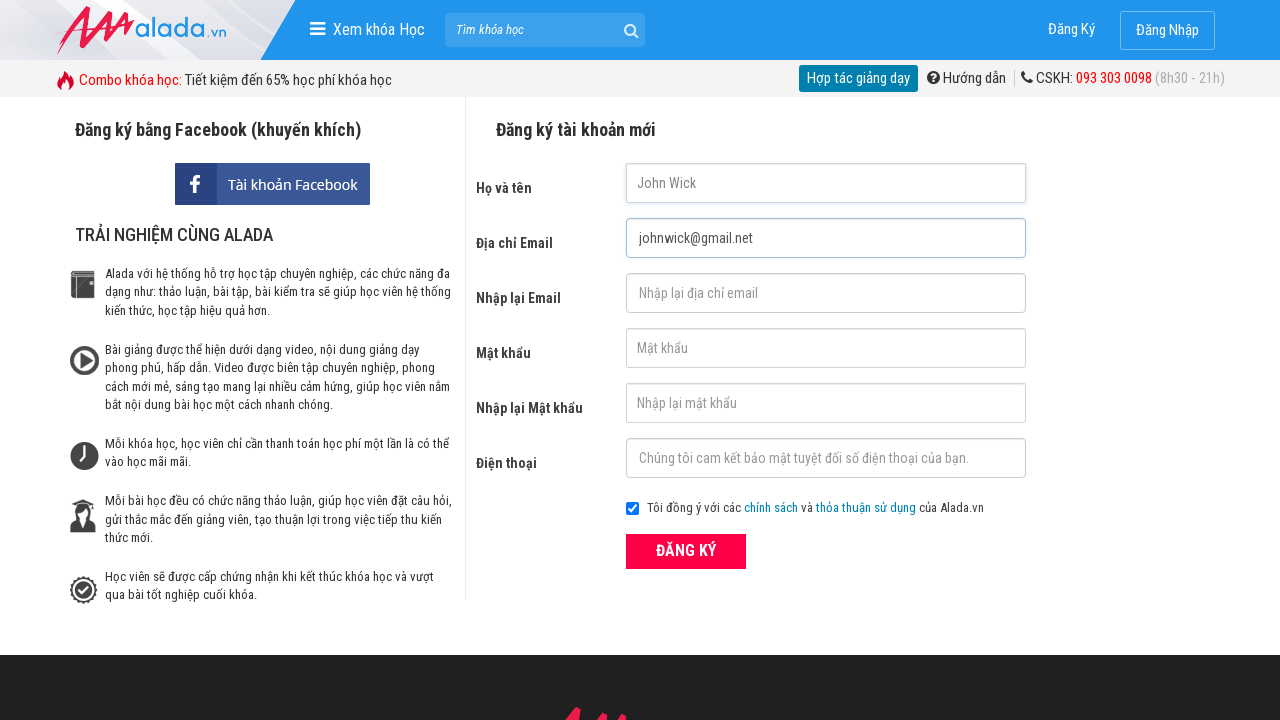

Filled confirm email field with mismatched email 'johnwick@gmail.com' on input#txtCEmail
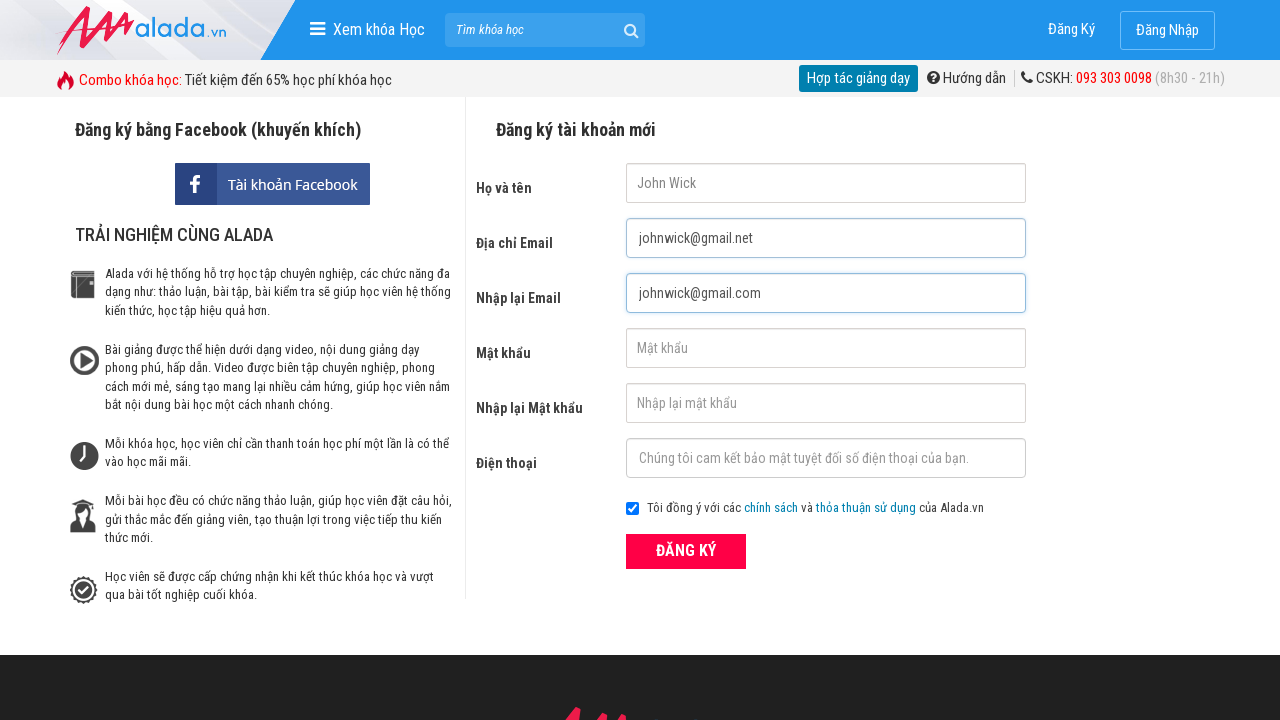

Filled password field with '123456' on input#txtPassword
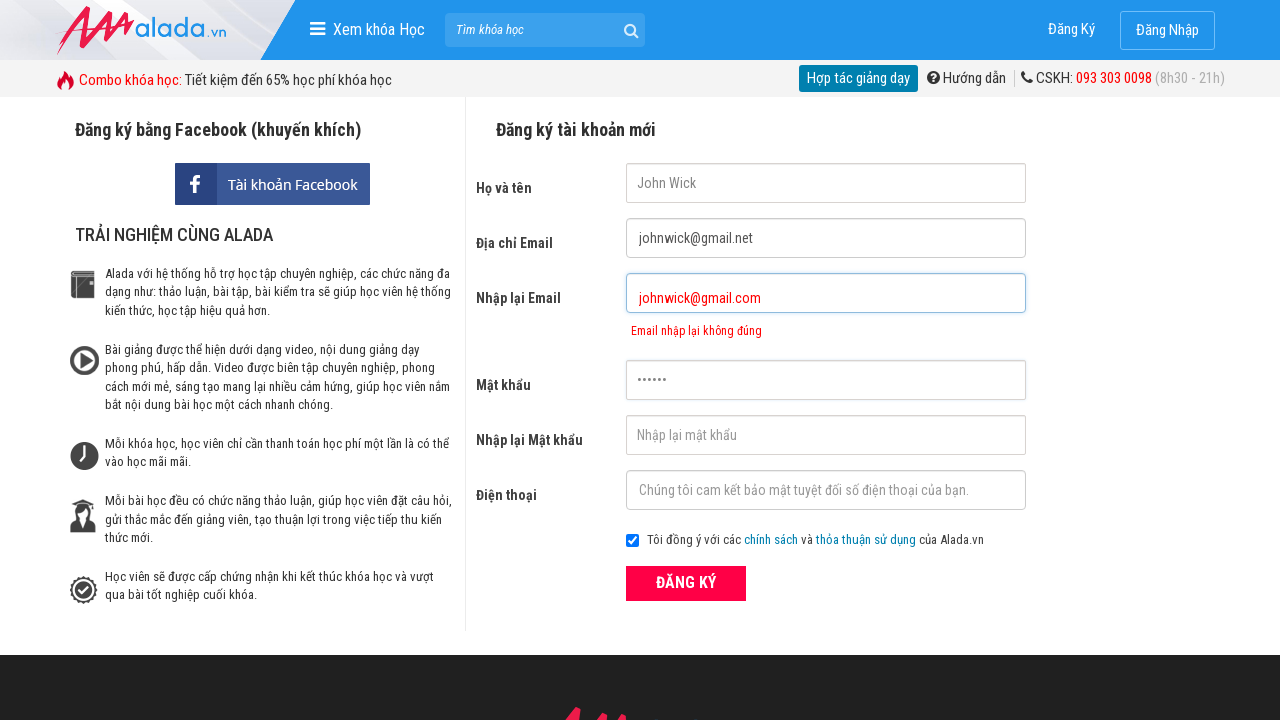

Filled confirm password field with '123456' on input#txtCPassword
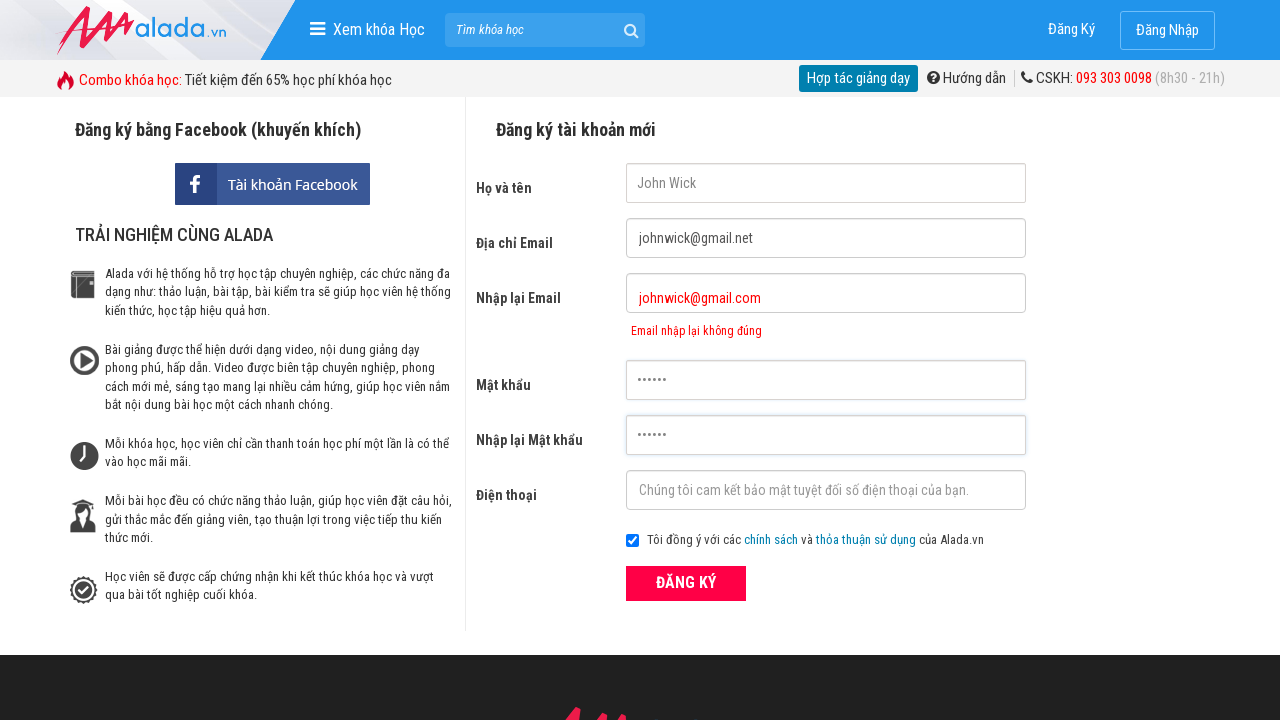

Filled phone field with '0987654321' on input#txtPhone
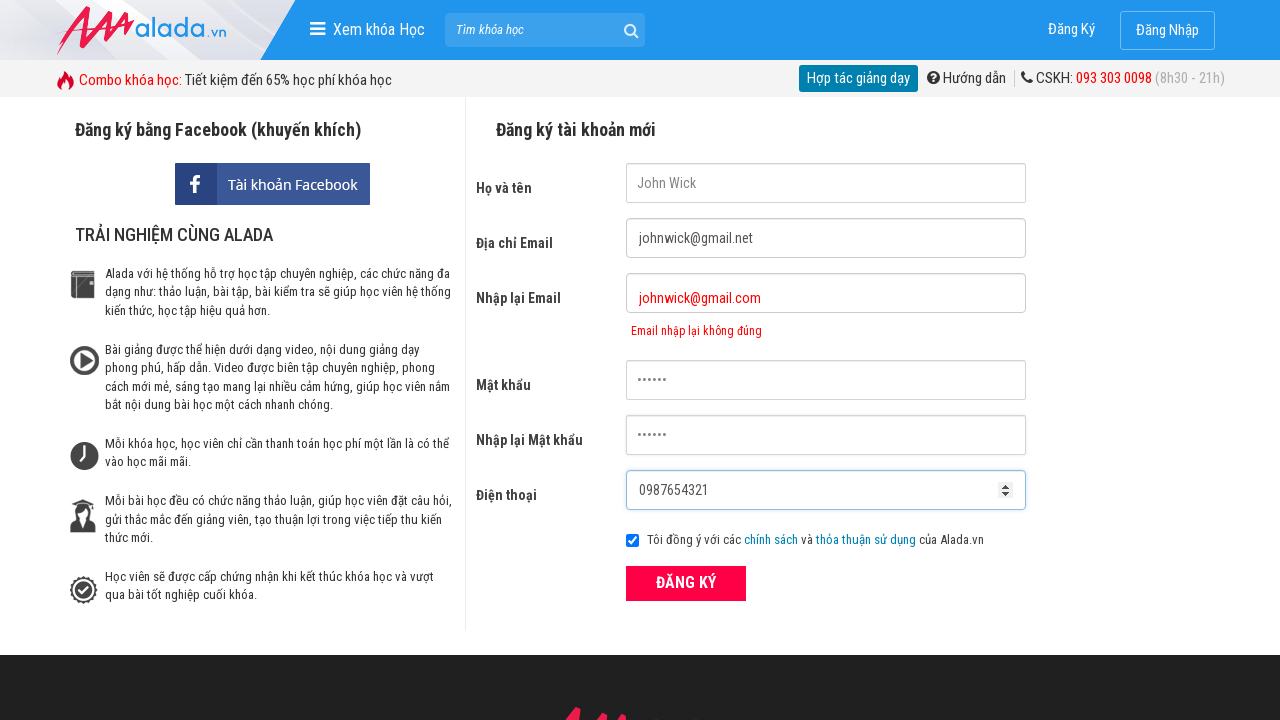

Clicked submit button to register at (686, 583) on button[type='submit']
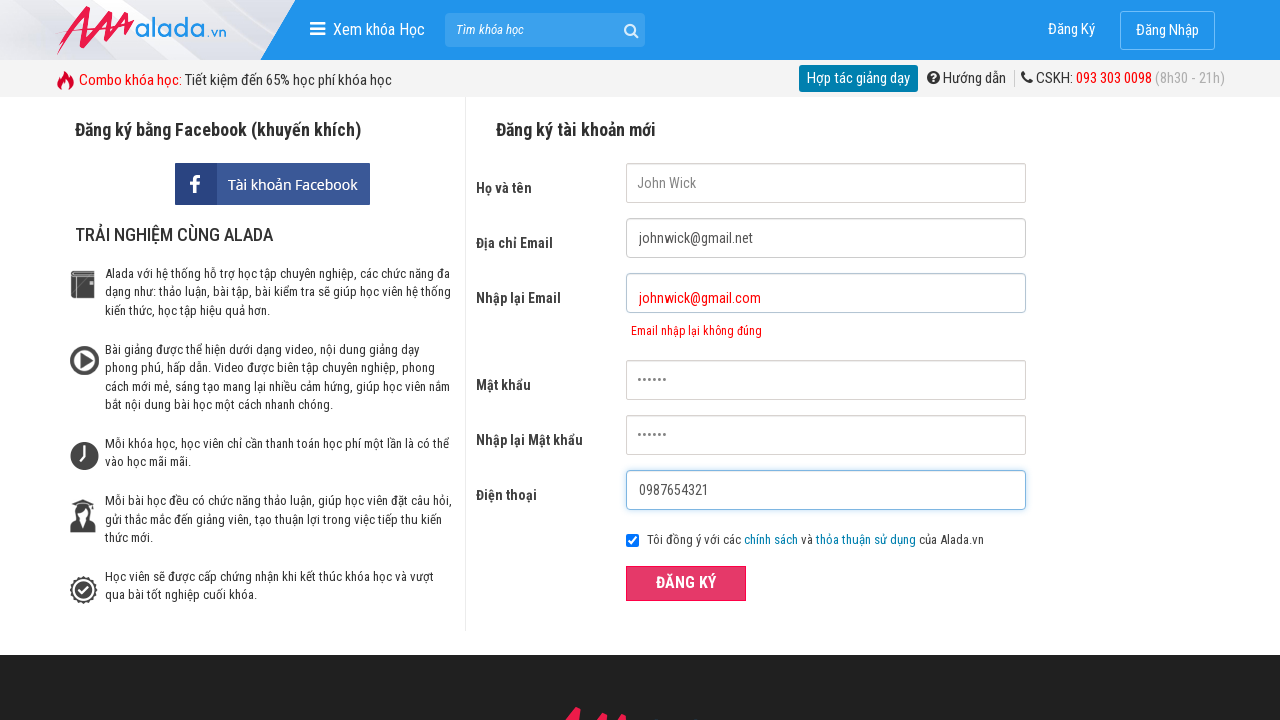

Verified confirm email error message is displayed
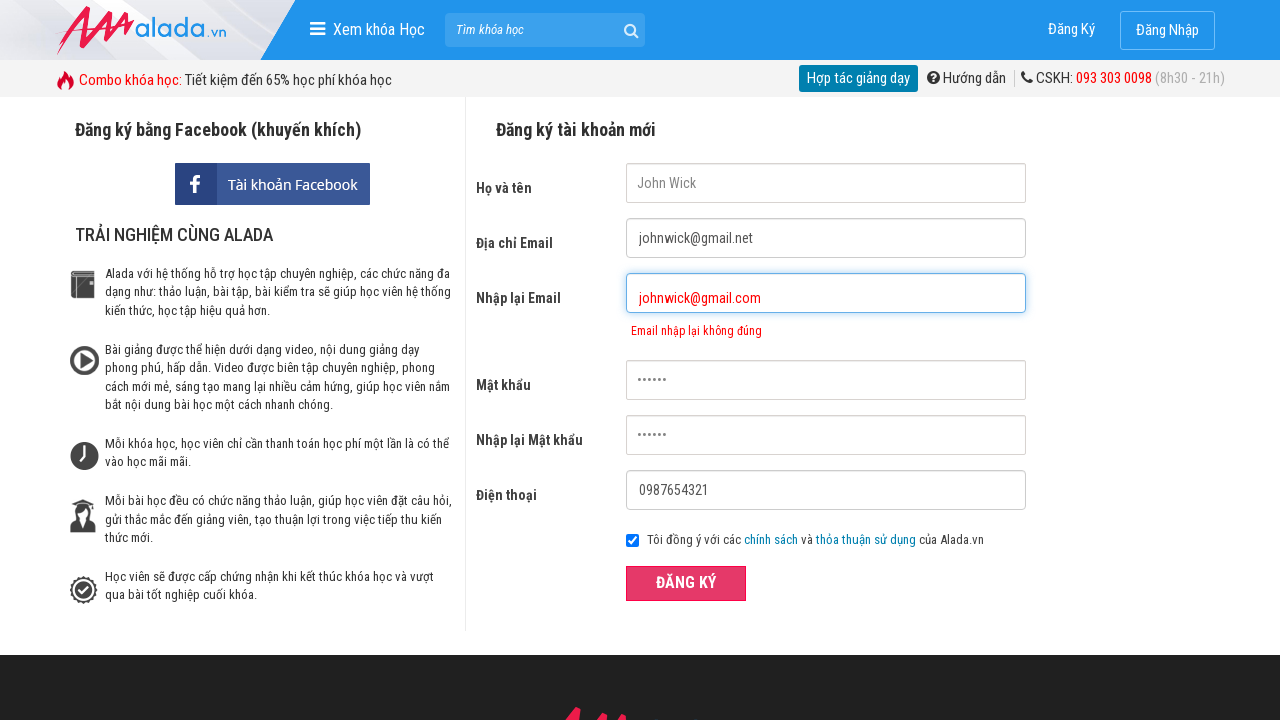

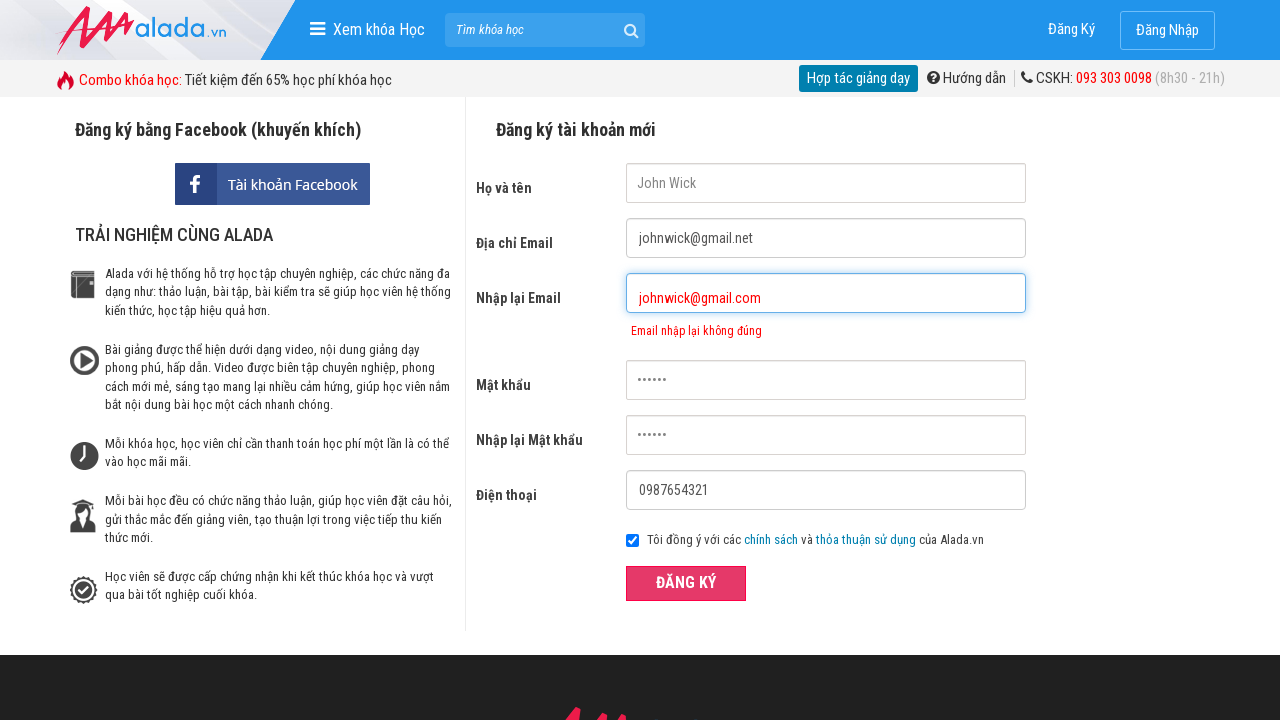